Tests that entered text is trimmed when editing a todo item.

Starting URL: https://demo.playwright.dev/todomvc

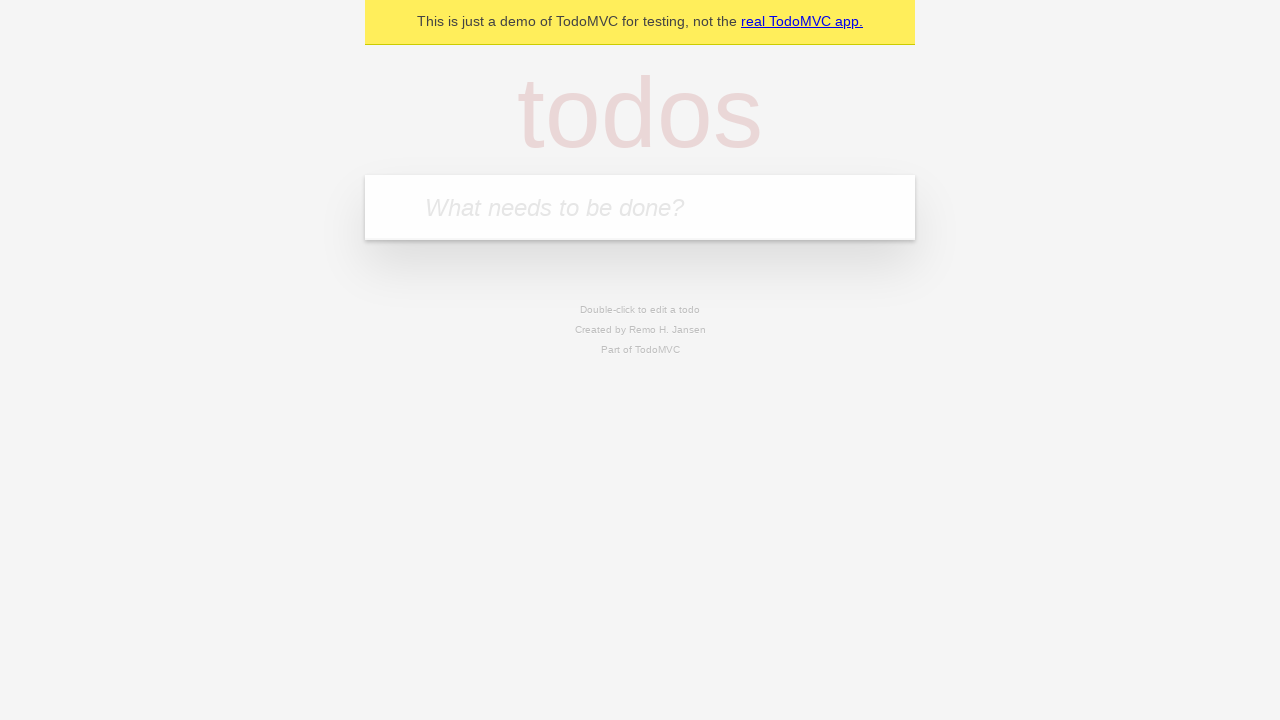

Filled new todo input with 'buy some cheese' on internal:attr=[placeholder="What needs to be done?"i]
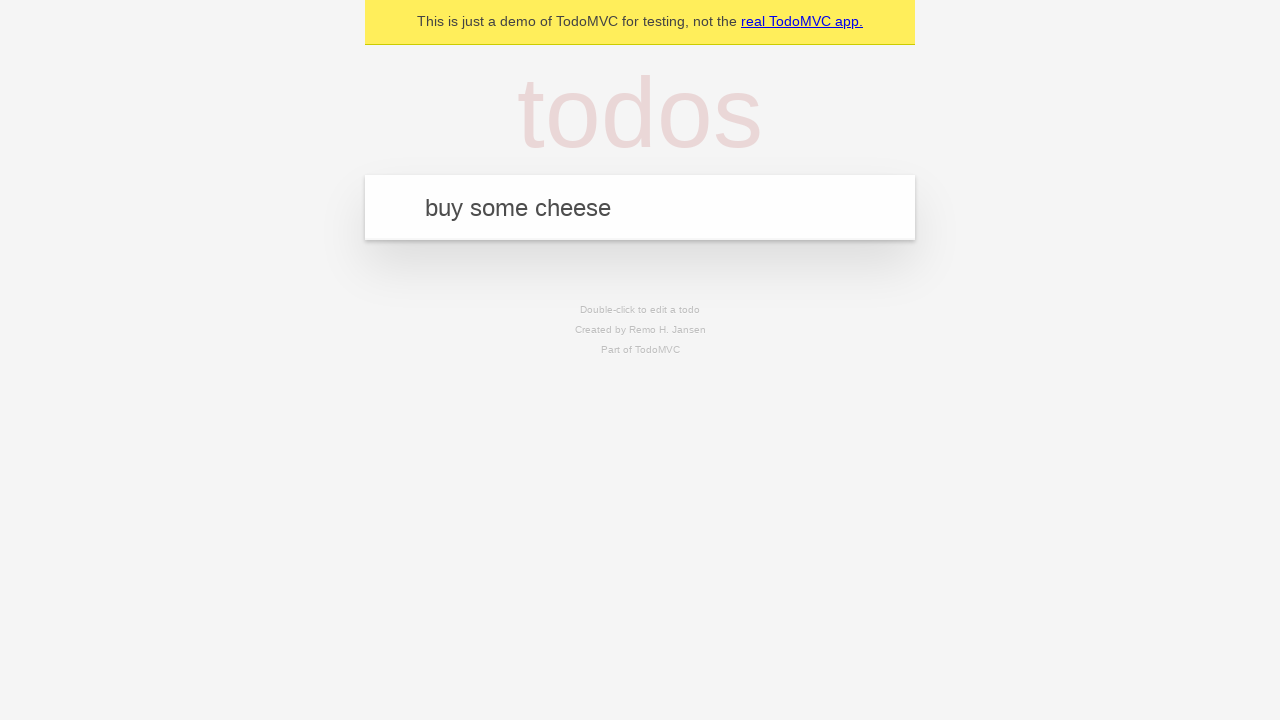

Pressed Enter to create first todo item on internal:attr=[placeholder="What needs to be done?"i]
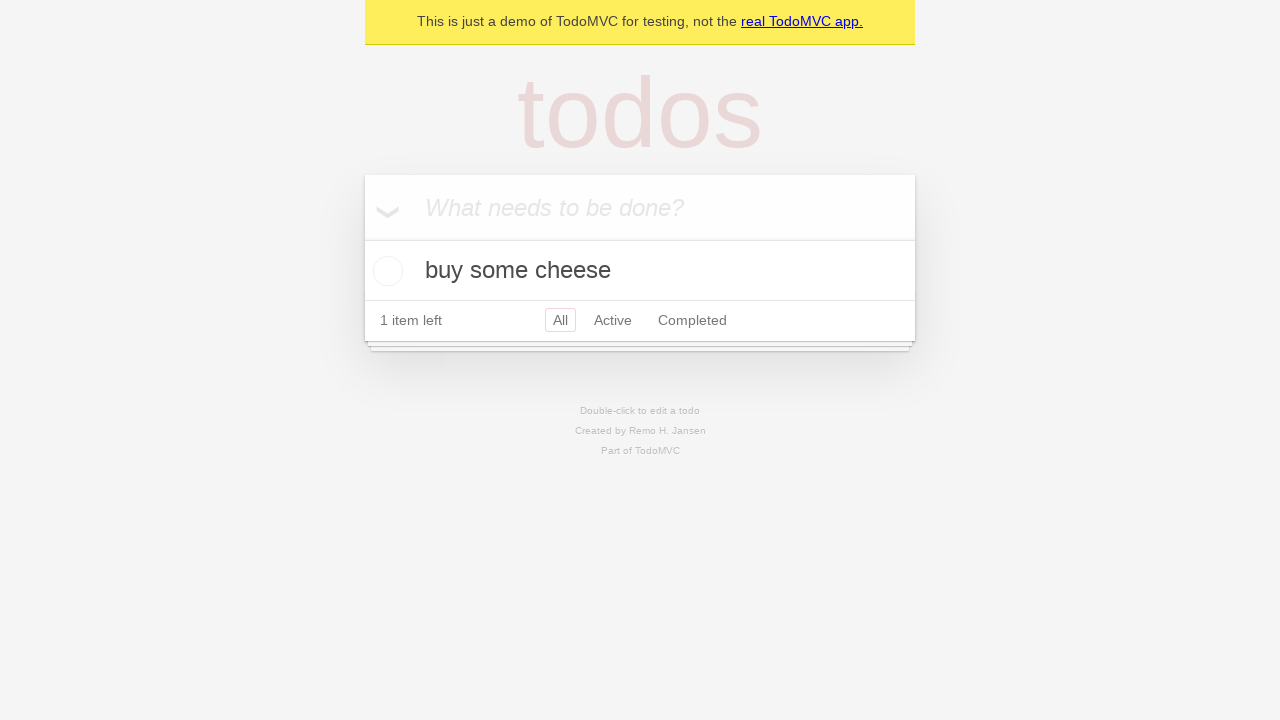

Filled new todo input with 'feed the cat' on internal:attr=[placeholder="What needs to be done?"i]
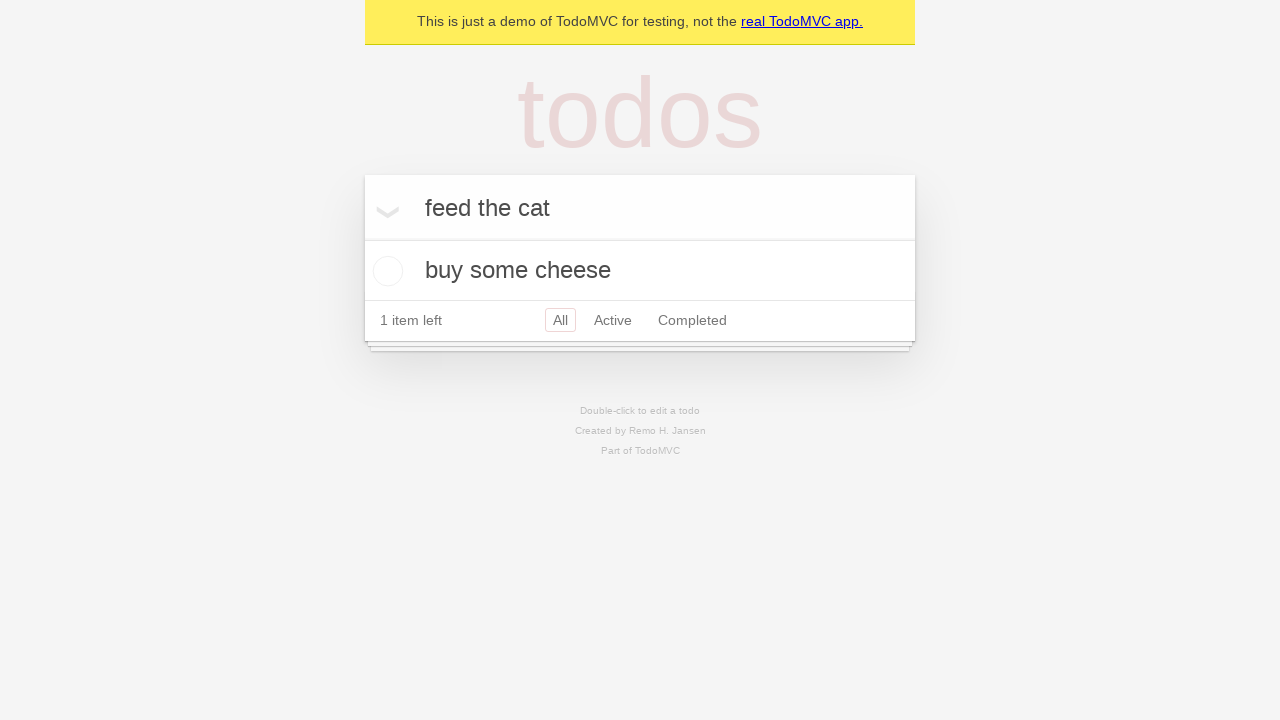

Pressed Enter to create second todo item on internal:attr=[placeholder="What needs to be done?"i]
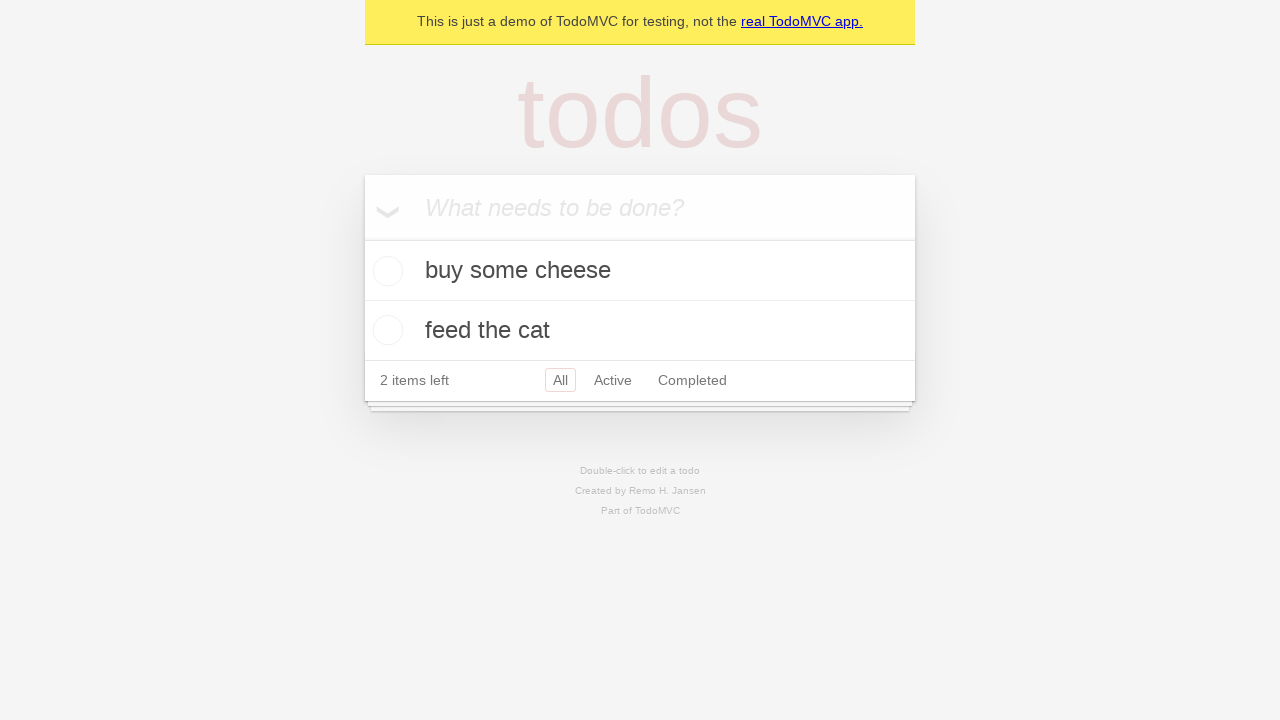

Filled new todo input with 'book a doctors appointment' on internal:attr=[placeholder="What needs to be done?"i]
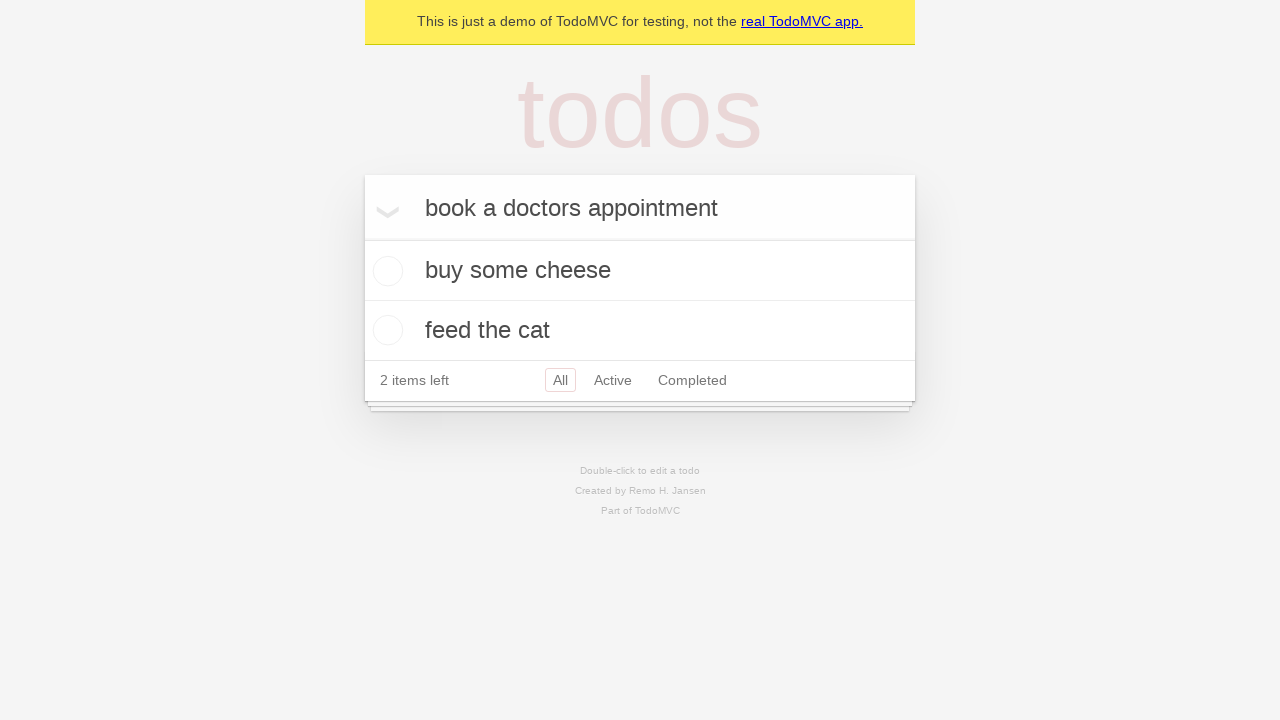

Pressed Enter to create third todo item on internal:attr=[placeholder="What needs to be done?"i]
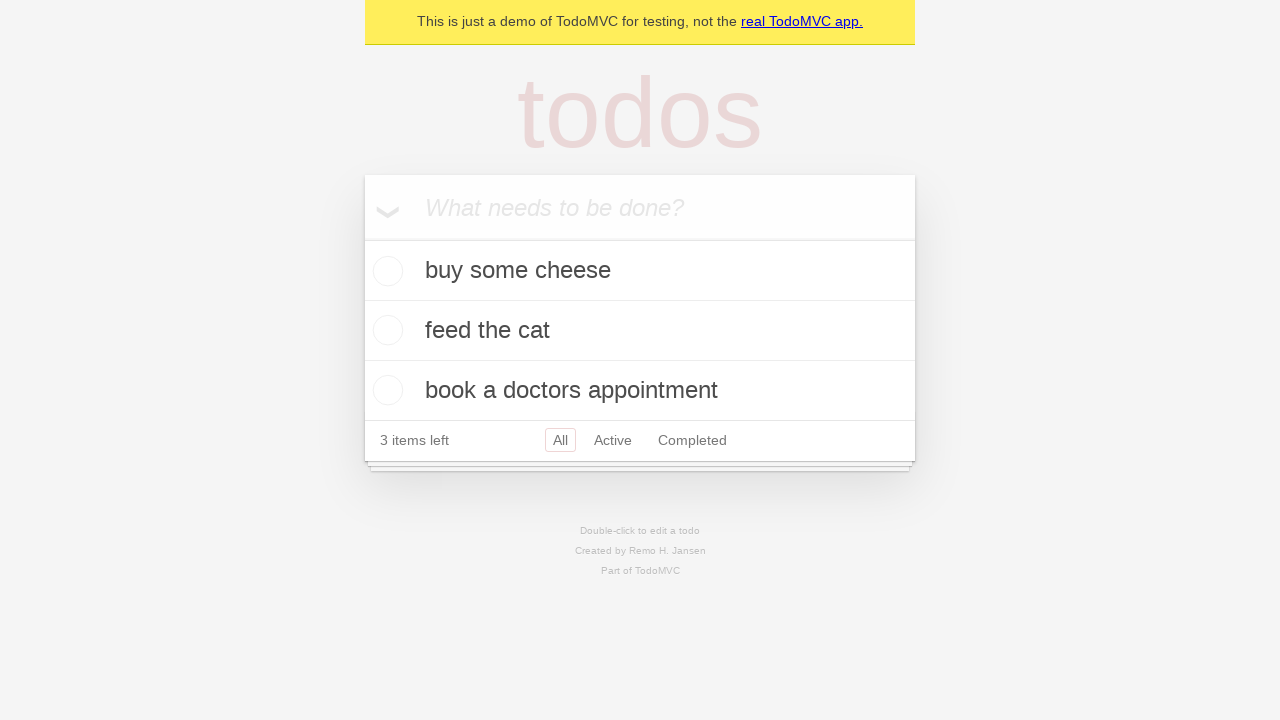

Waited for all three todo items to load
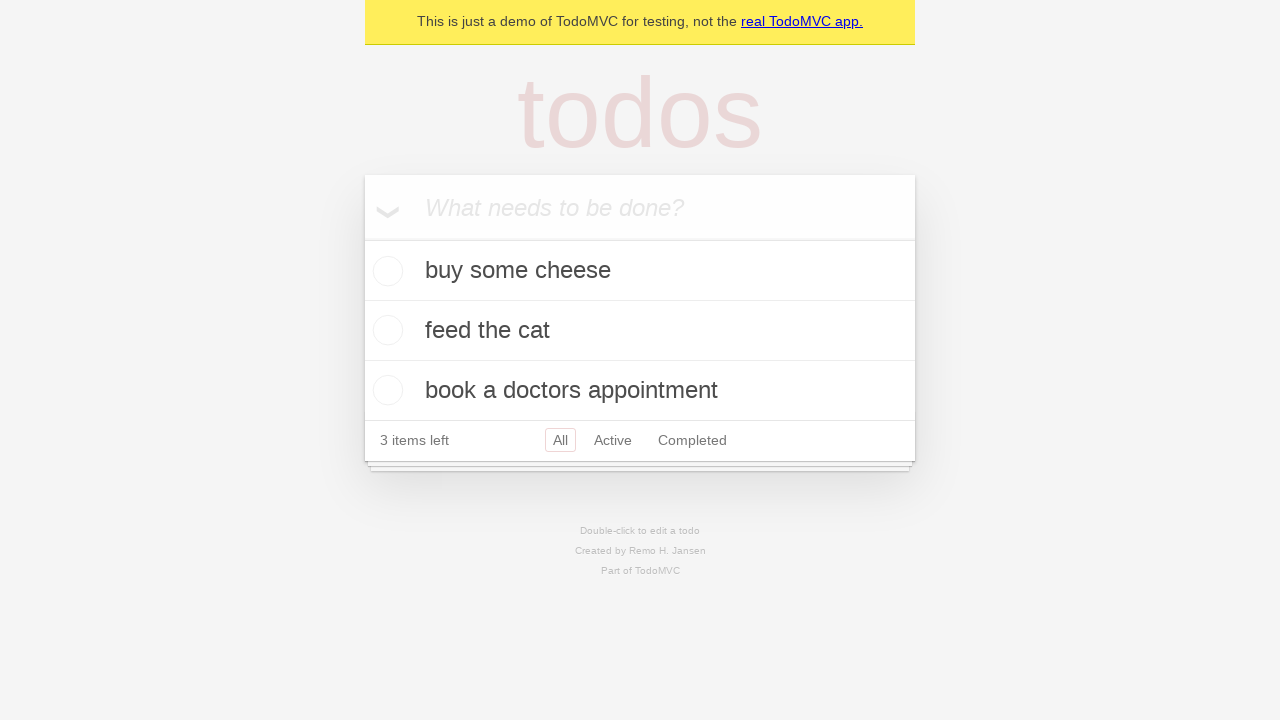

Double-clicked second todo item to enter edit mode at (640, 331) on internal:testid=[data-testid="todo-item"s] >> nth=1
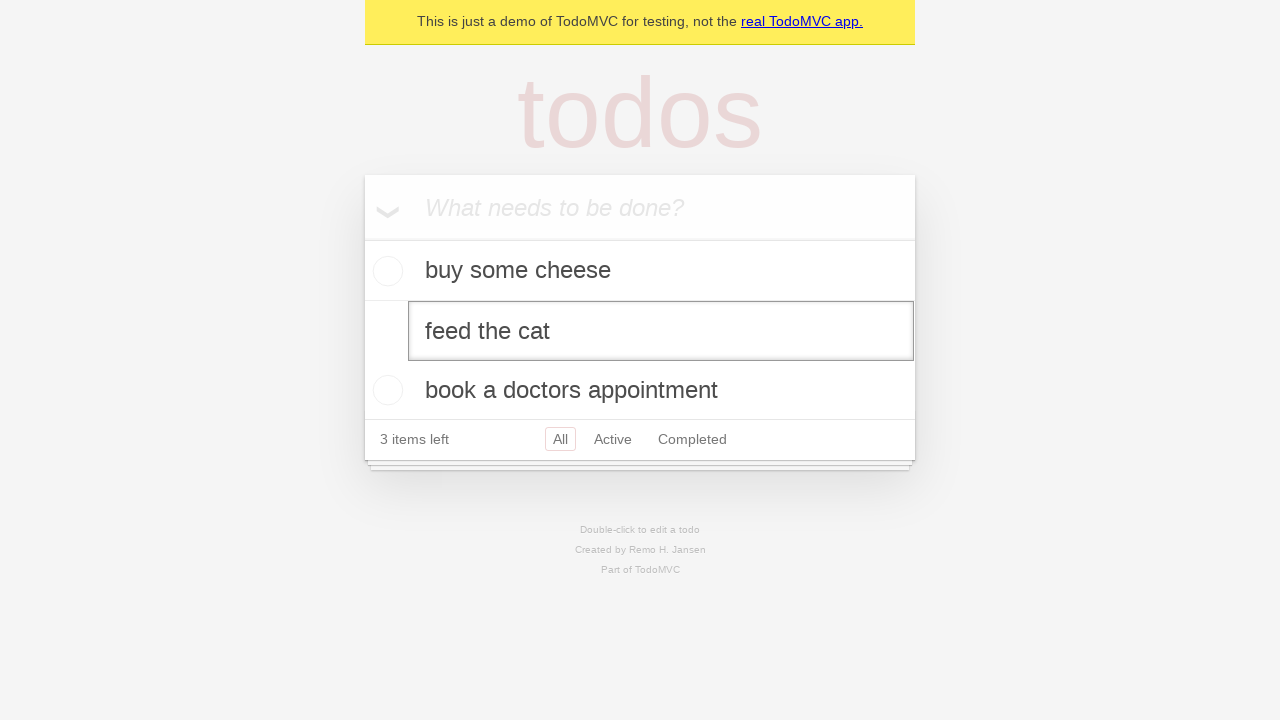

Filled edit input with text containing leading and trailing whitespace on internal:testid=[data-testid="todo-item"s] >> nth=1 >> internal:role=textbox[nam
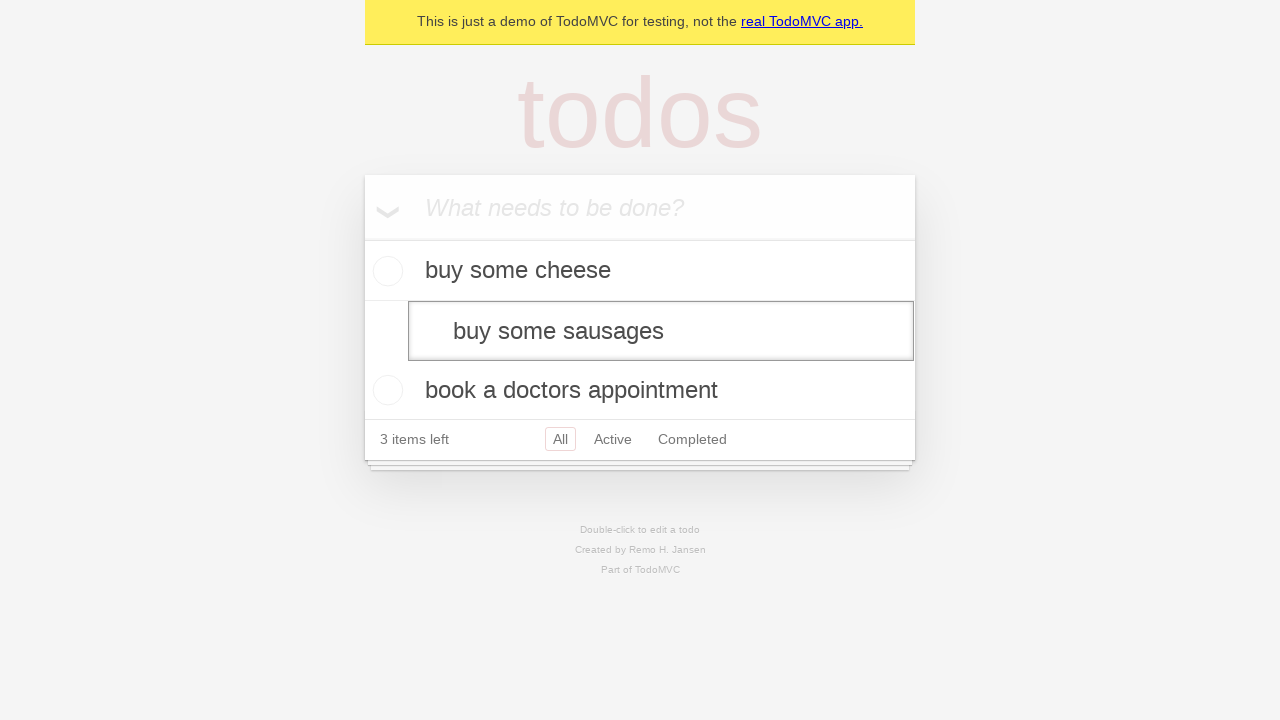

Pressed Enter to submit edited todo with whitespace for trimming verification on internal:testid=[data-testid="todo-item"s] >> nth=1 >> internal:role=textbox[nam
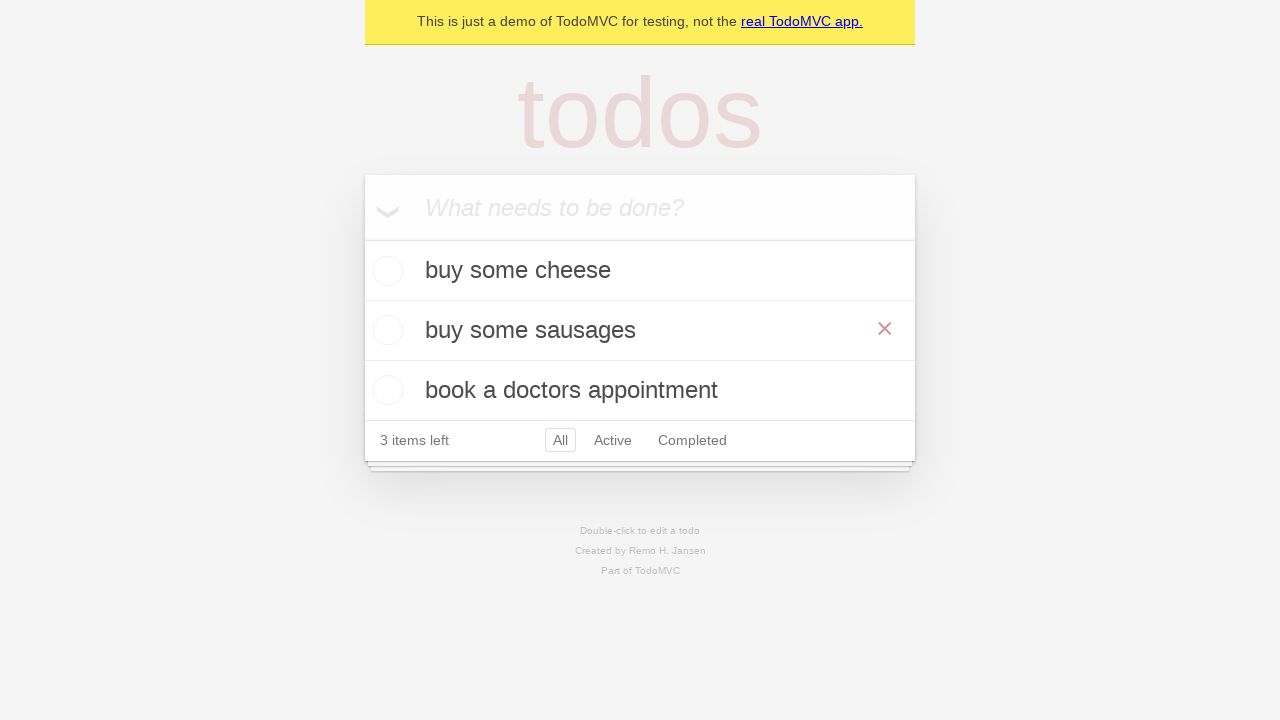

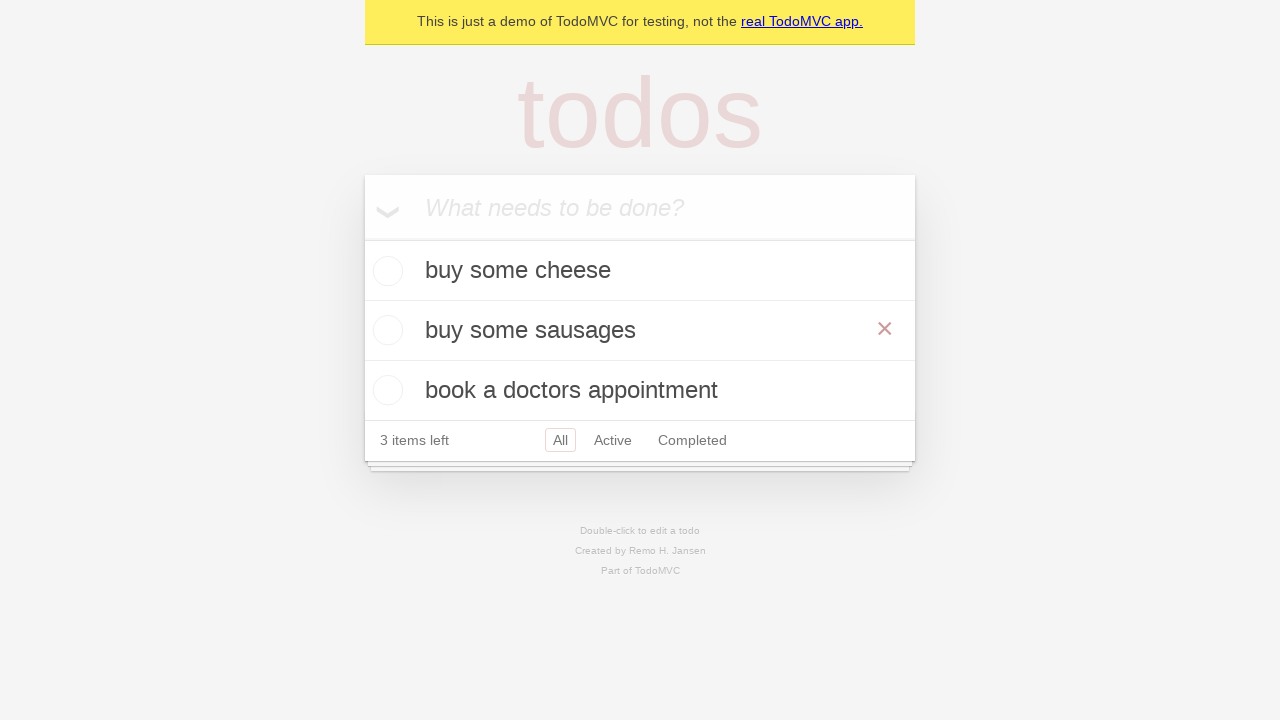